Navigates to a GitHub Pages site and maximizes the browser window

Starting URL: http://jamvius.github.io

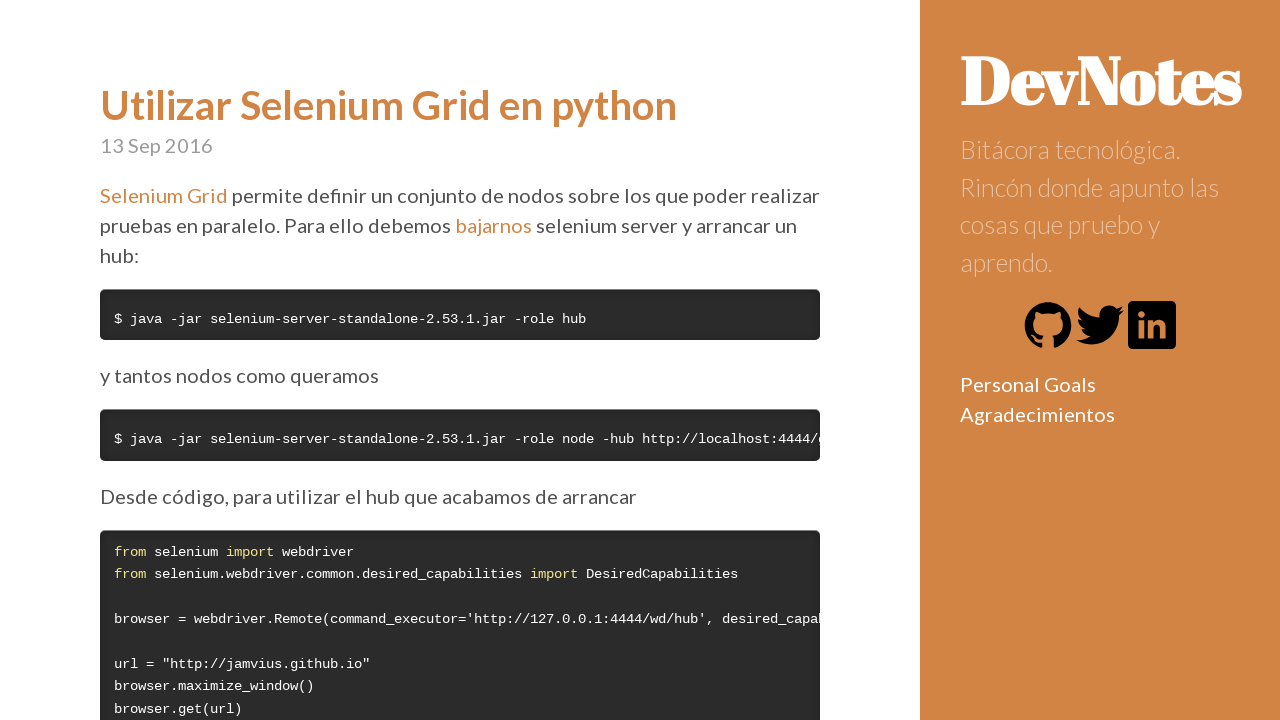

Maximized browser window to 1920x1080
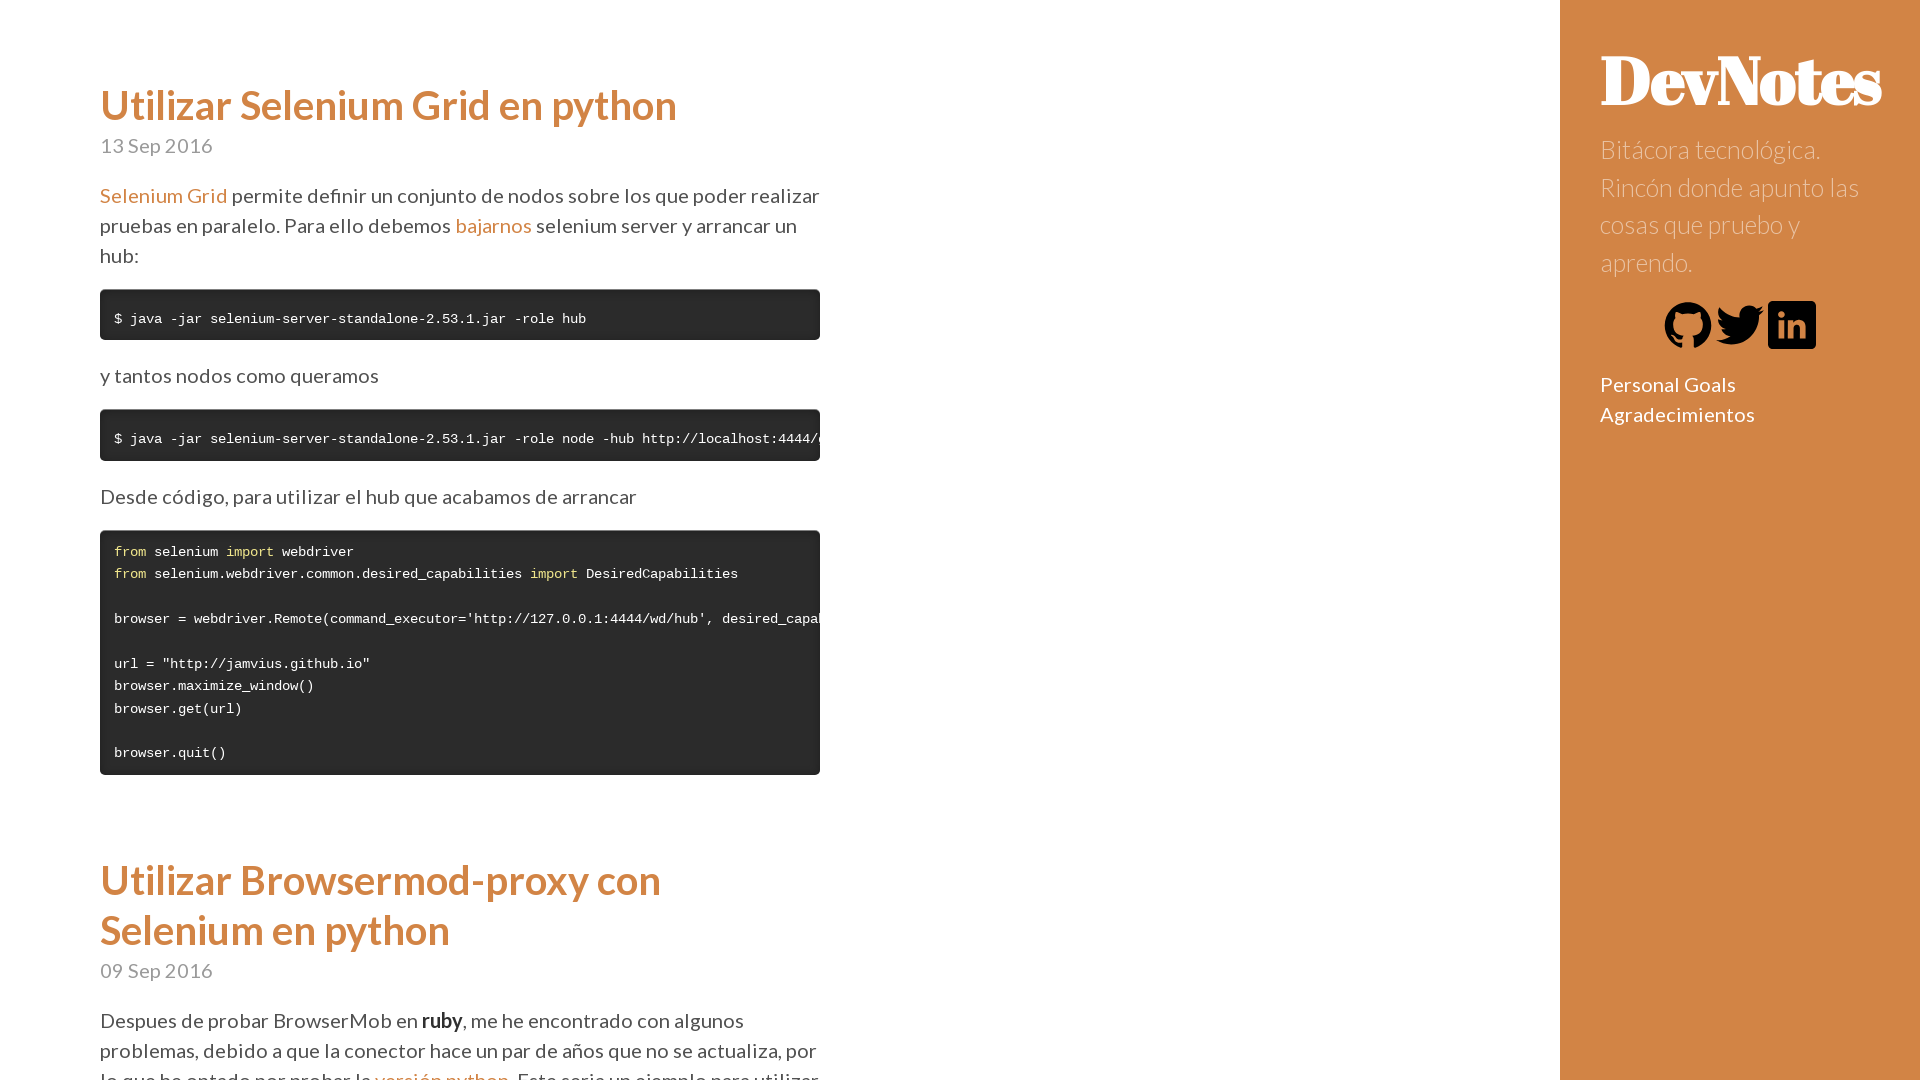

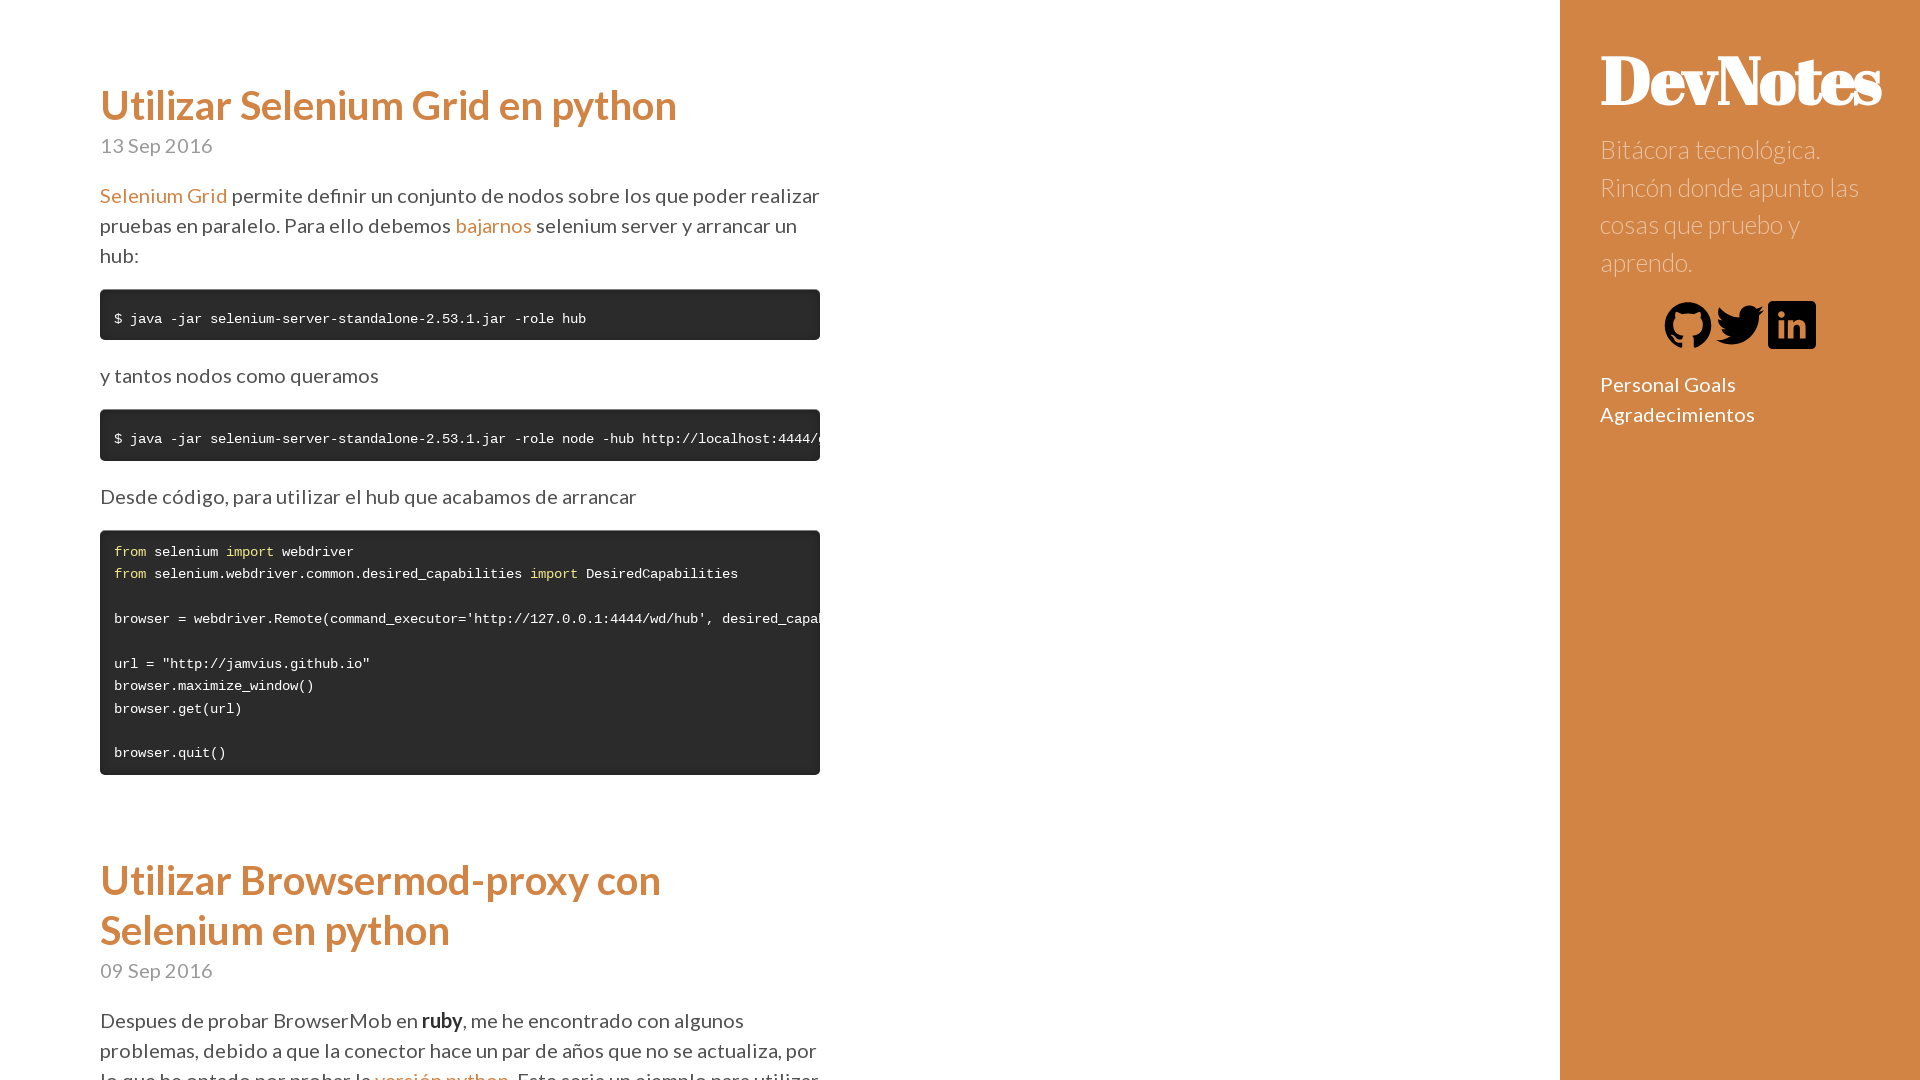